Tests add/remove element functionality by clicking "Add Element" button twice to create elements, then clicking "Delete" to remove one

Starting URL: http://the-internet.herokuapp.com/add_remove_elements/

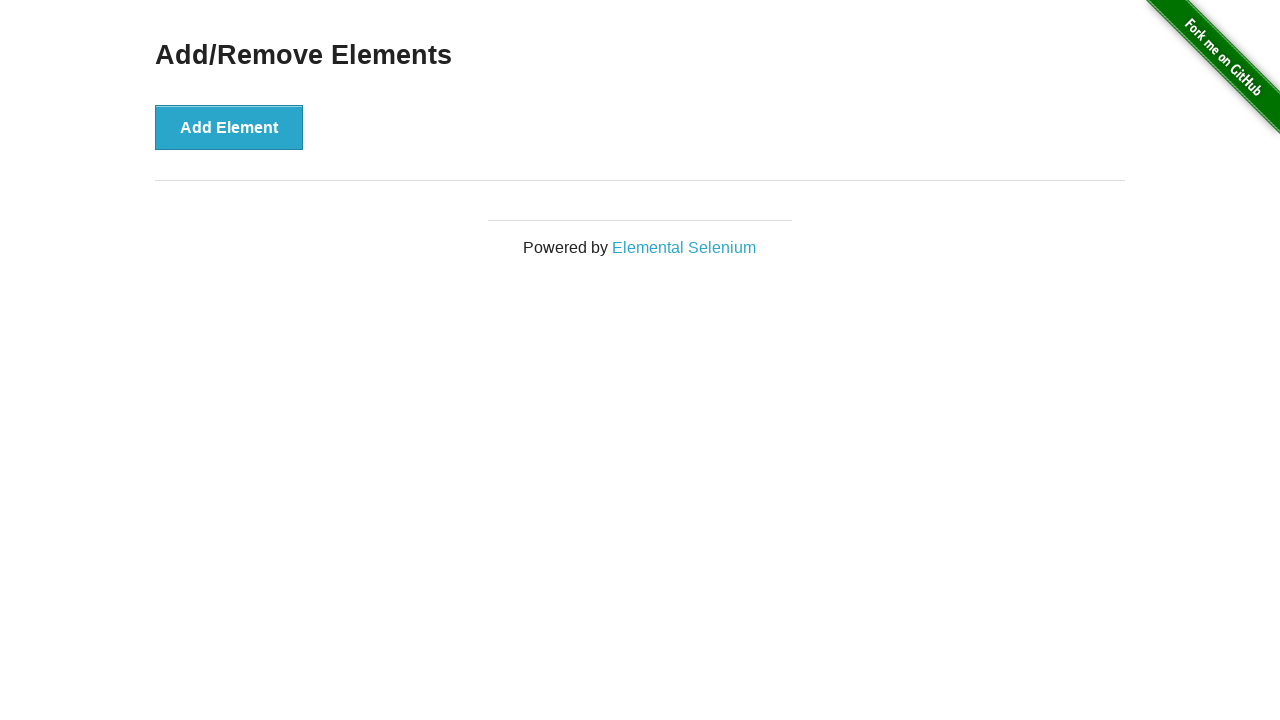

Navigated to add/remove elements page
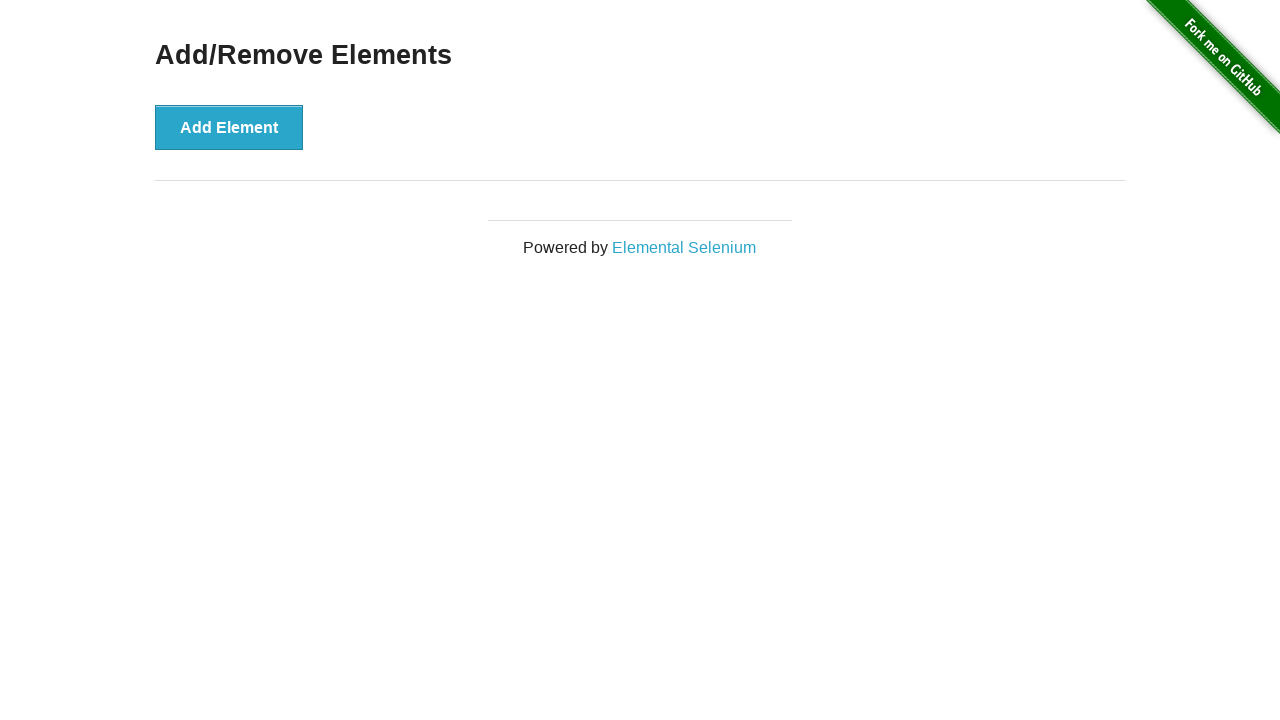

Clicked 'Add Element' button first time at (229, 127) on xpath=//button[text()='Add Element']
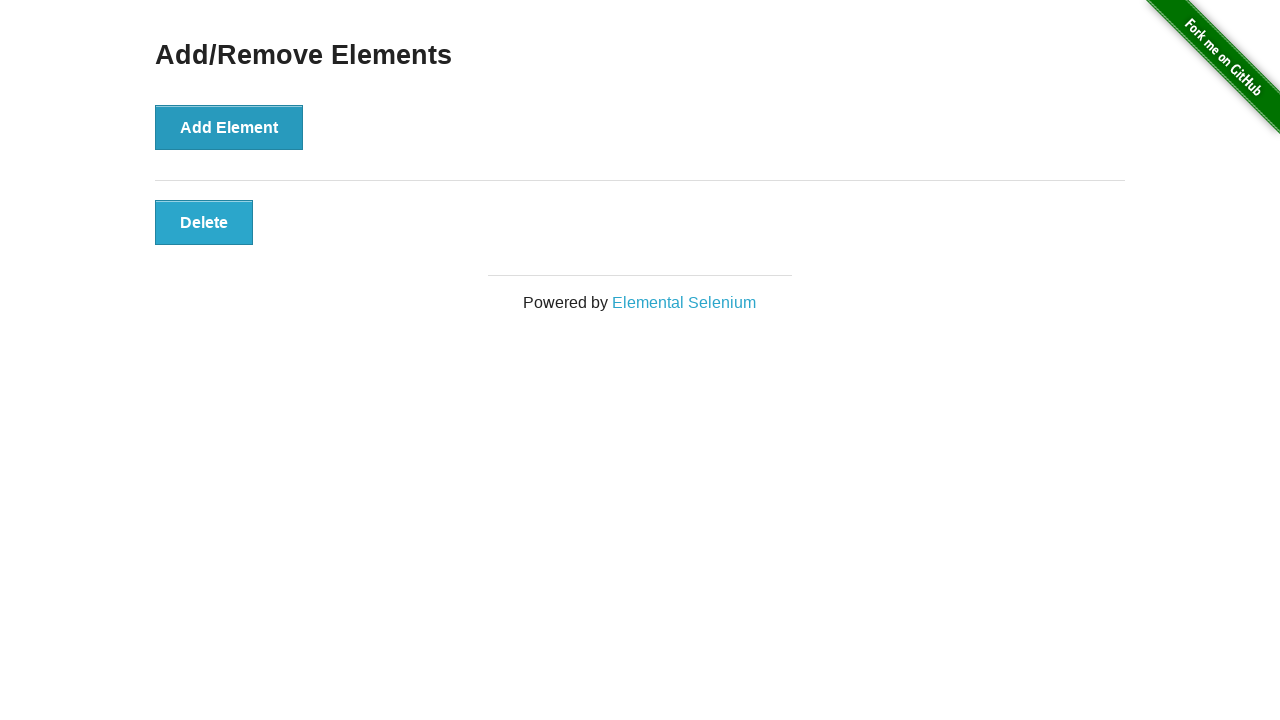

Clicked 'Add Element' button second time at (229, 127) on xpath=//button[text()='Add Element']
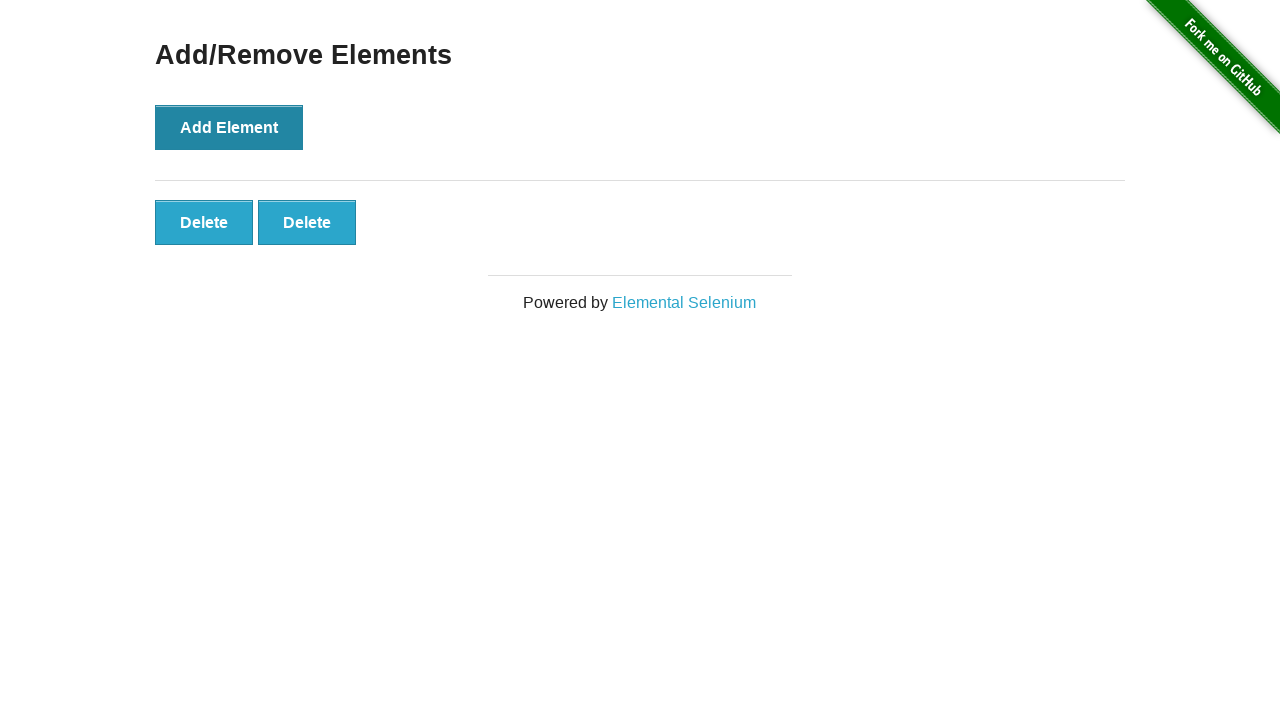

Clicked 'Delete' button to remove one element at (204, 222) on xpath=//button[text()='Delete']
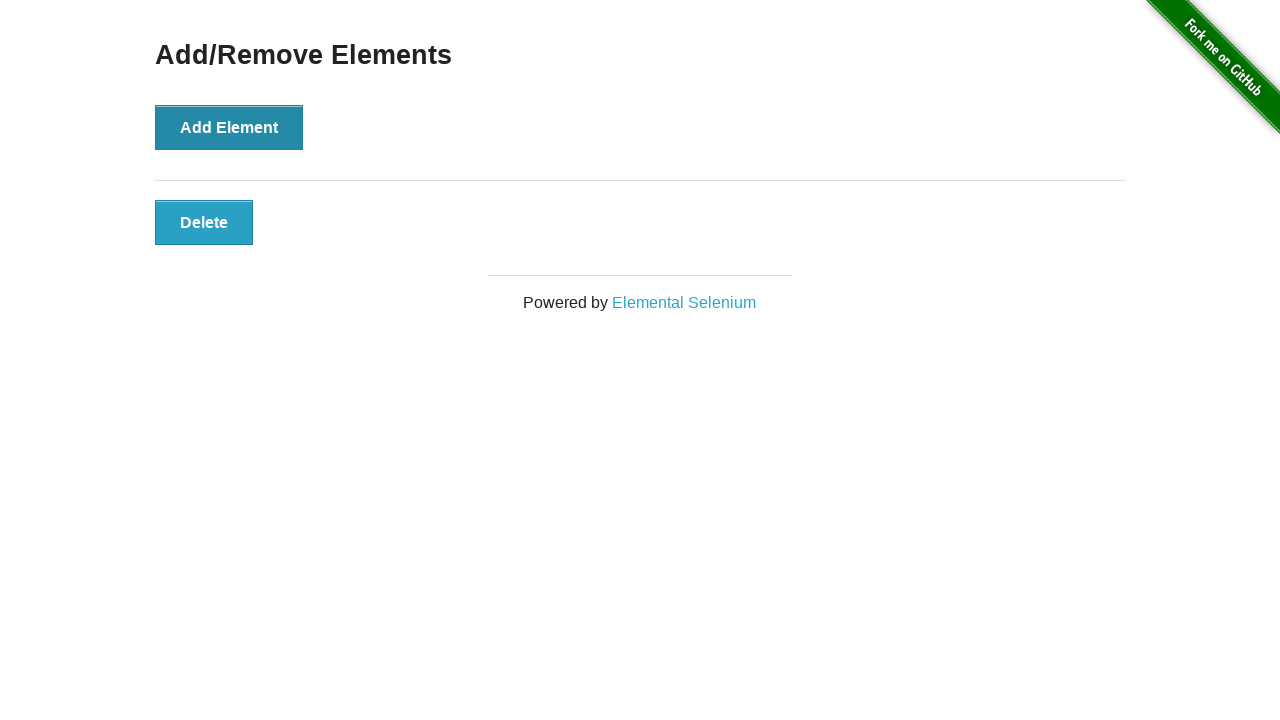

Verified that at least one 'Delete' button remains
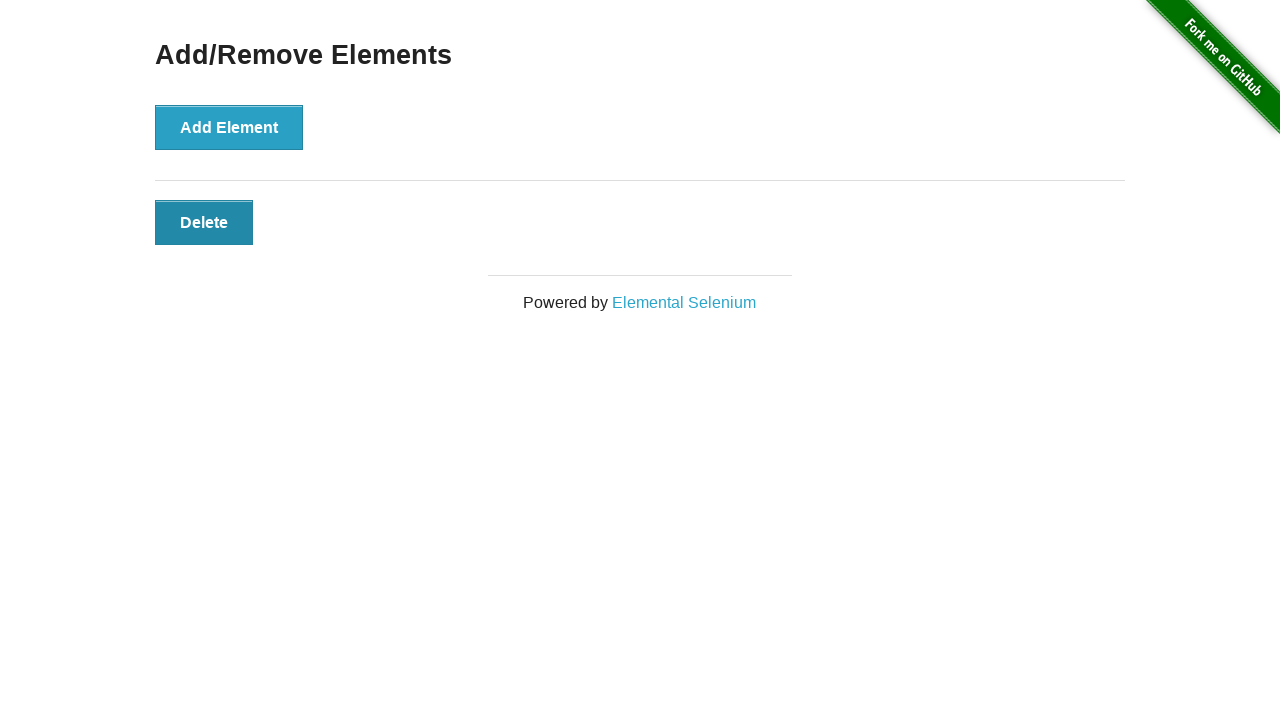

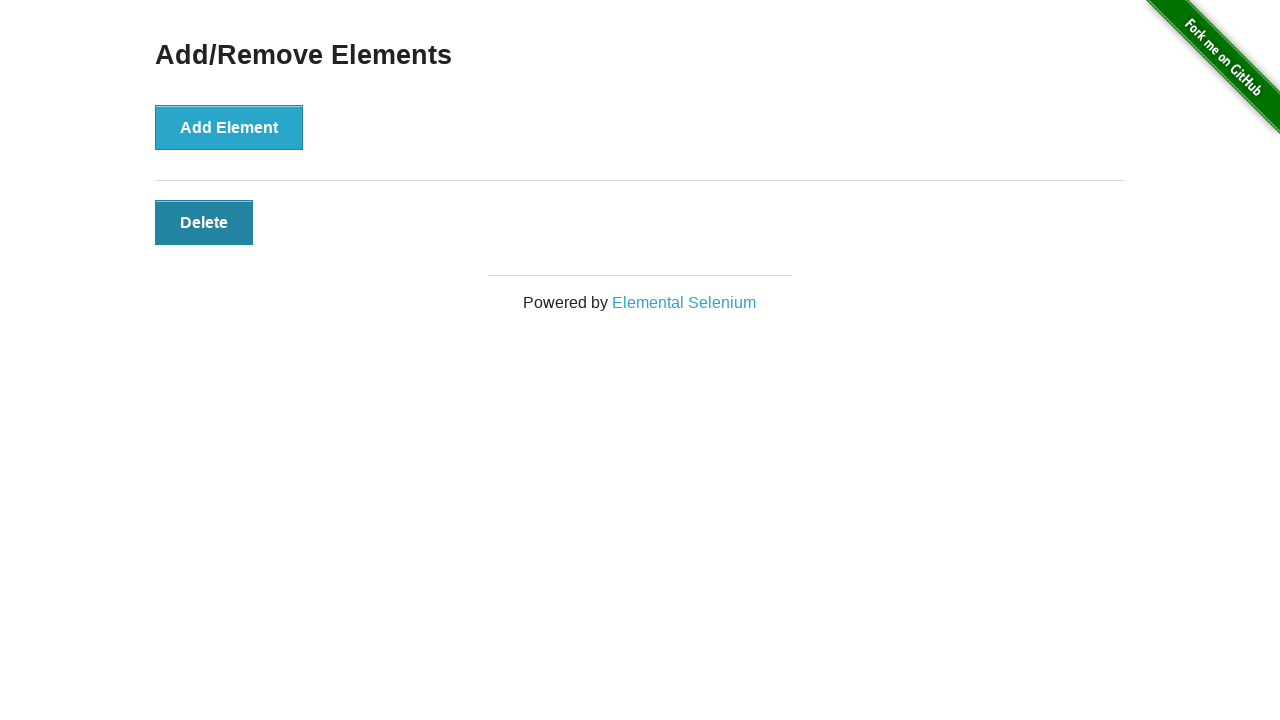